Tests JavaScript confirm dialog handling by triggering a confirm alert and accepting it

Starting URL: https://the-internet.herokuapp.com/javascript_alerts

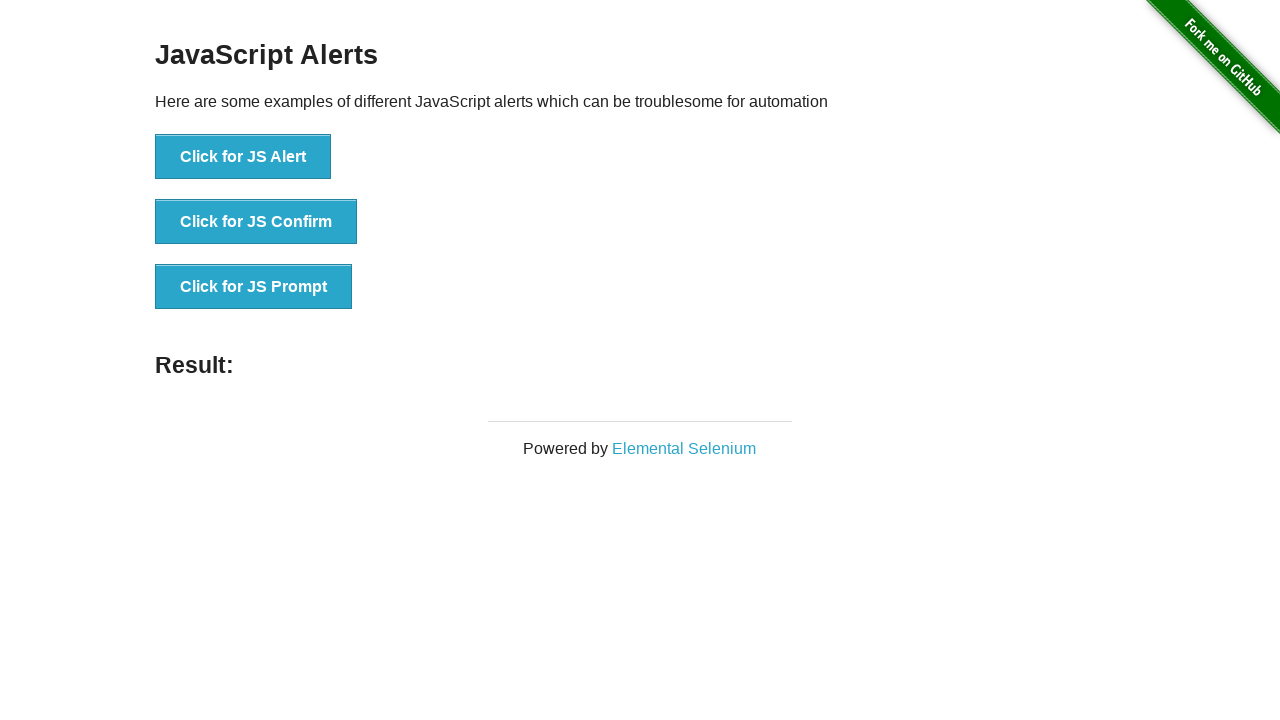

Clicked button to trigger JavaScript confirm dialog at (256, 222) on button[onclick='jsConfirm()']
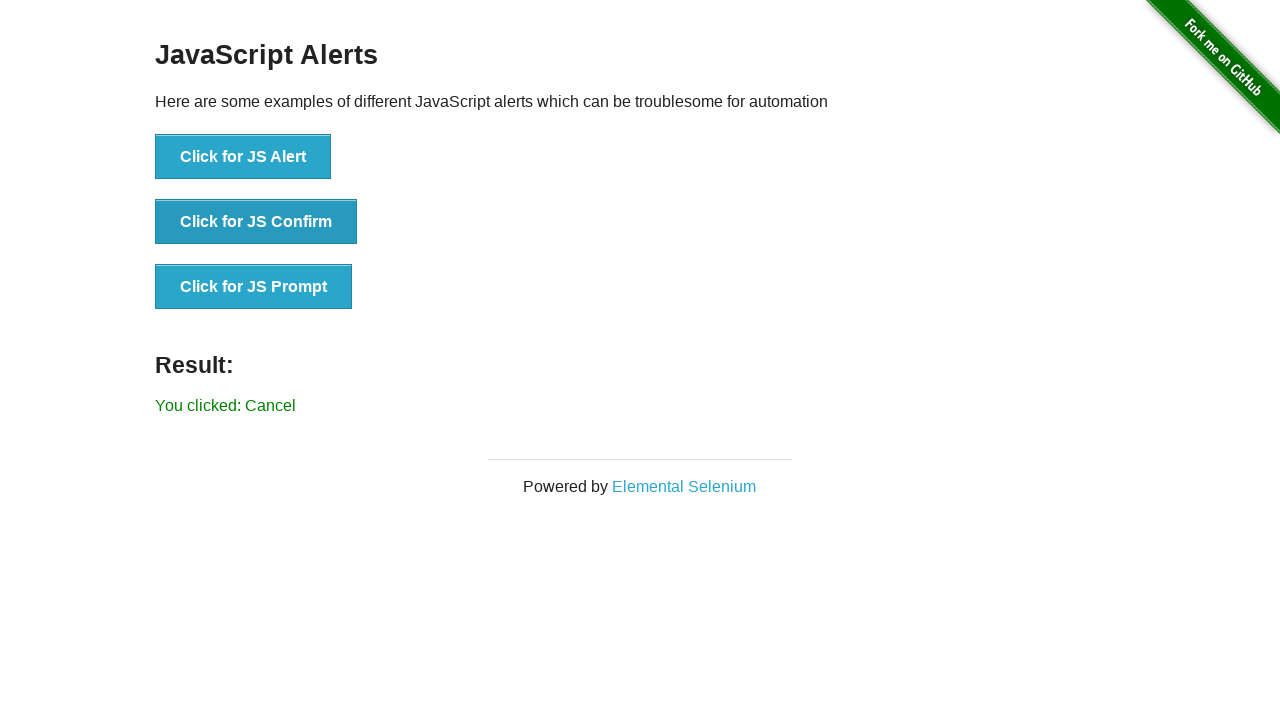

Set up dialog handler to accept confirm dialog
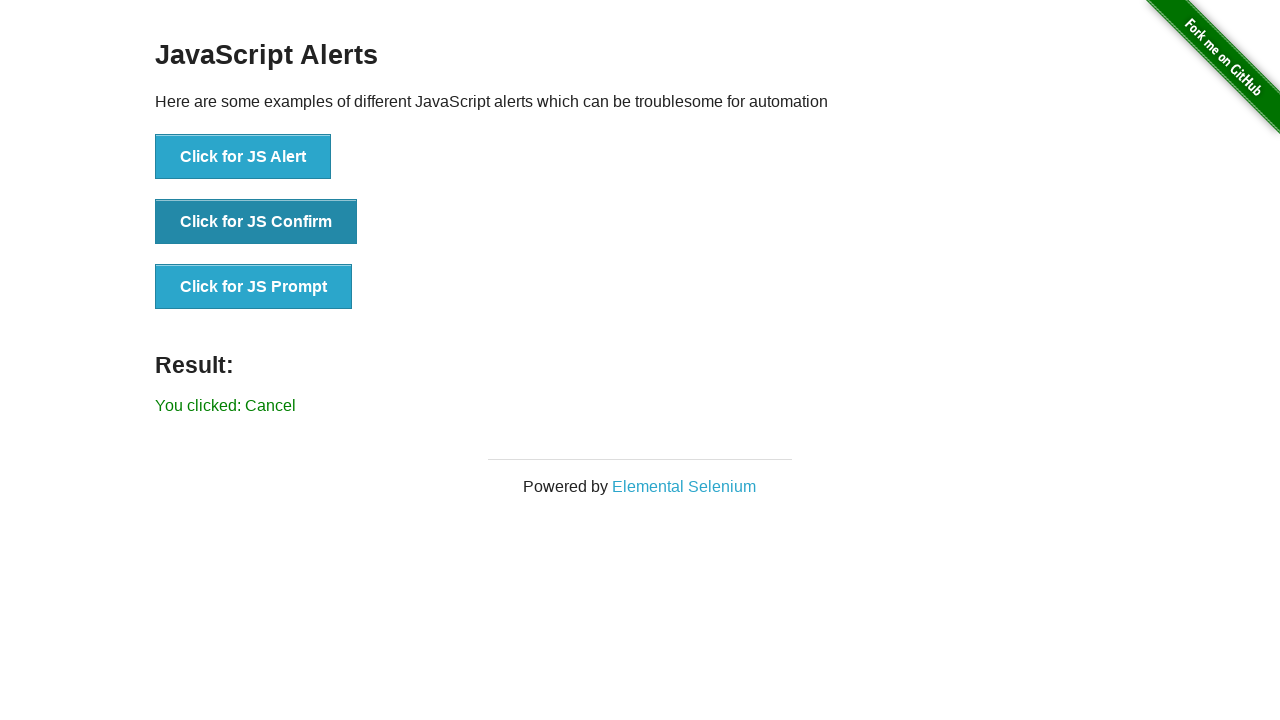

Waited 500ms for dialog action to be processed
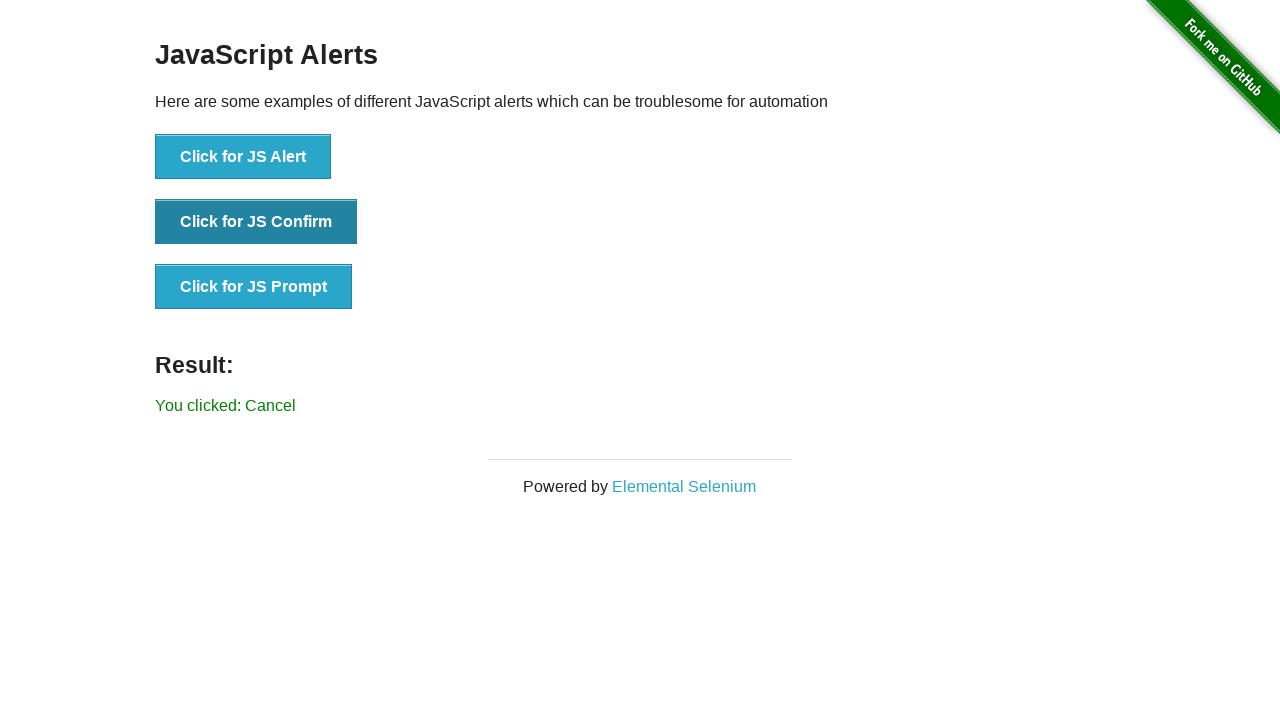

Verified result message appeared on page
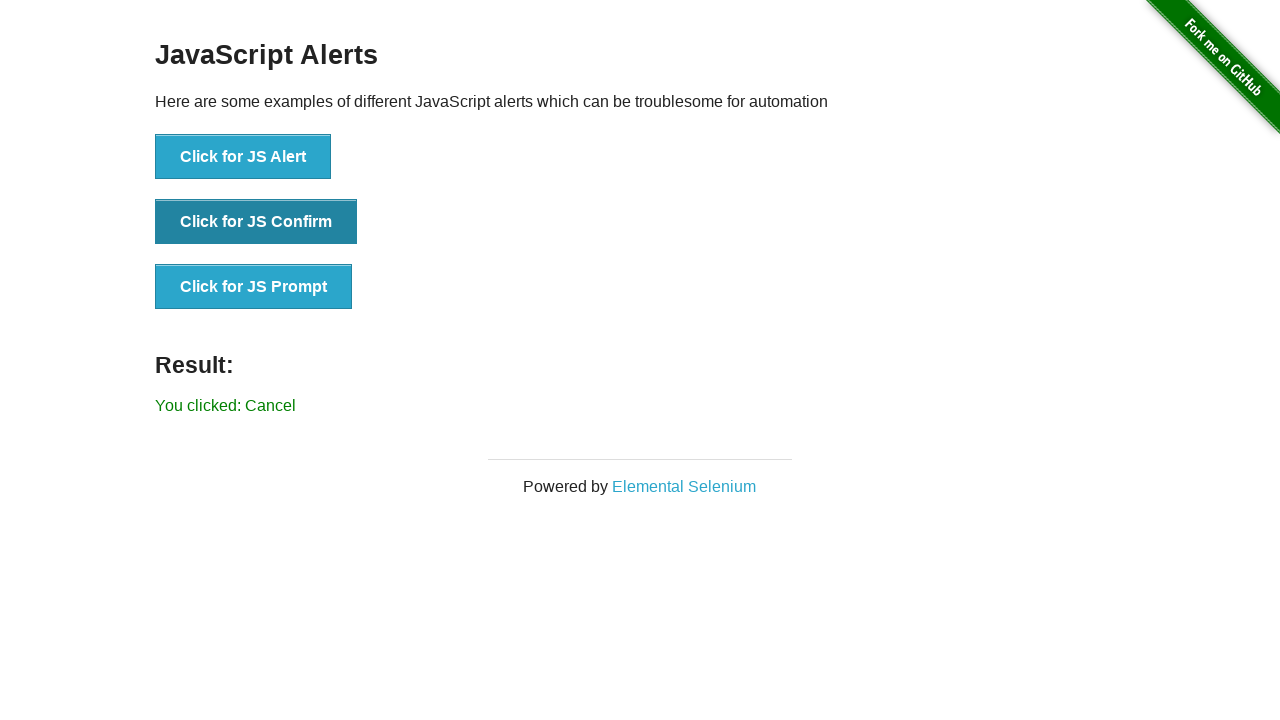

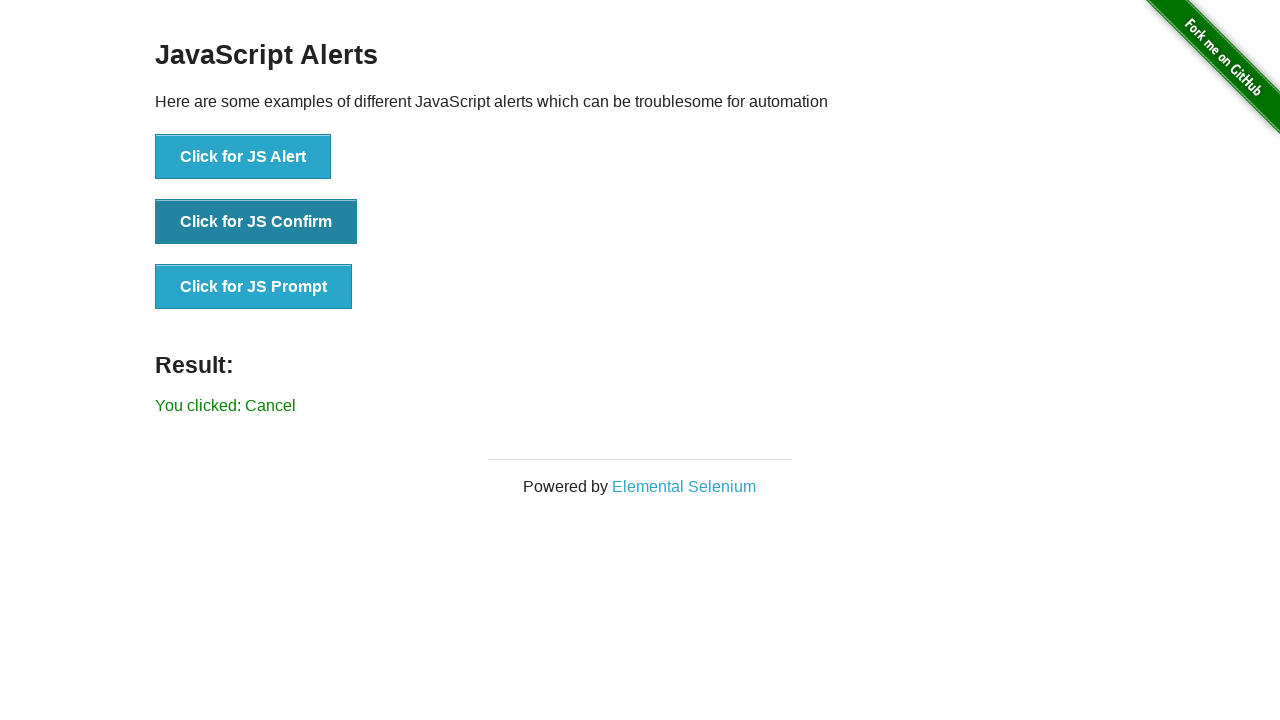